Verifies that the home page loads correctly by checking that the URL contains "sdetunicorns" and the page title contains "SDET Unicorns"

Starting URL: https://practice-react.sdetunicorns.com/

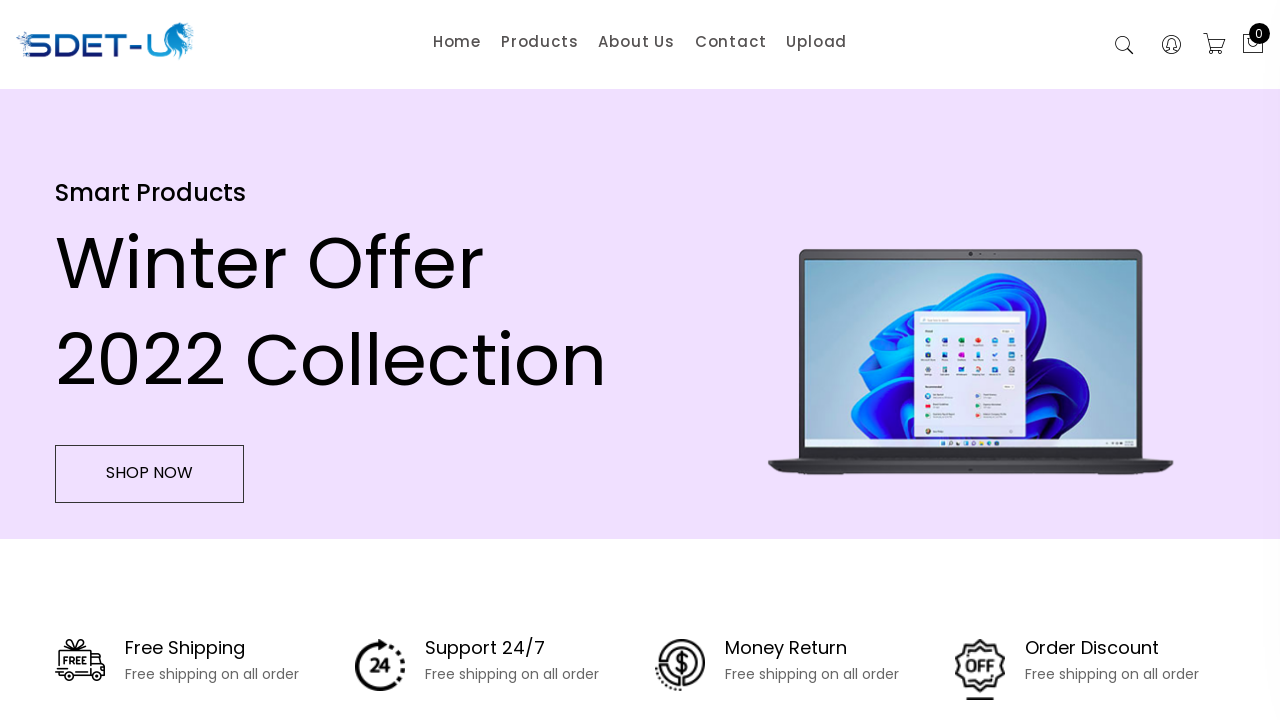

Verified that URL contains 'sdetunicorns'
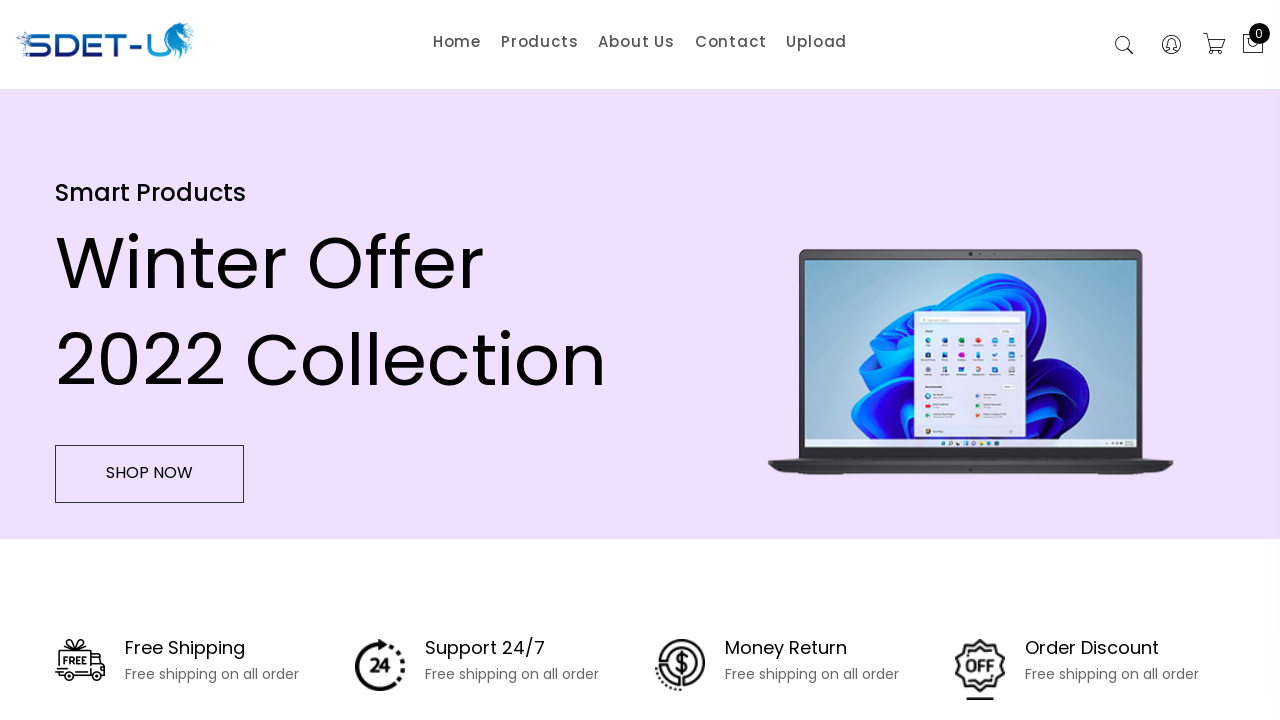

Verified that page title contains 'SDET Unicorns'
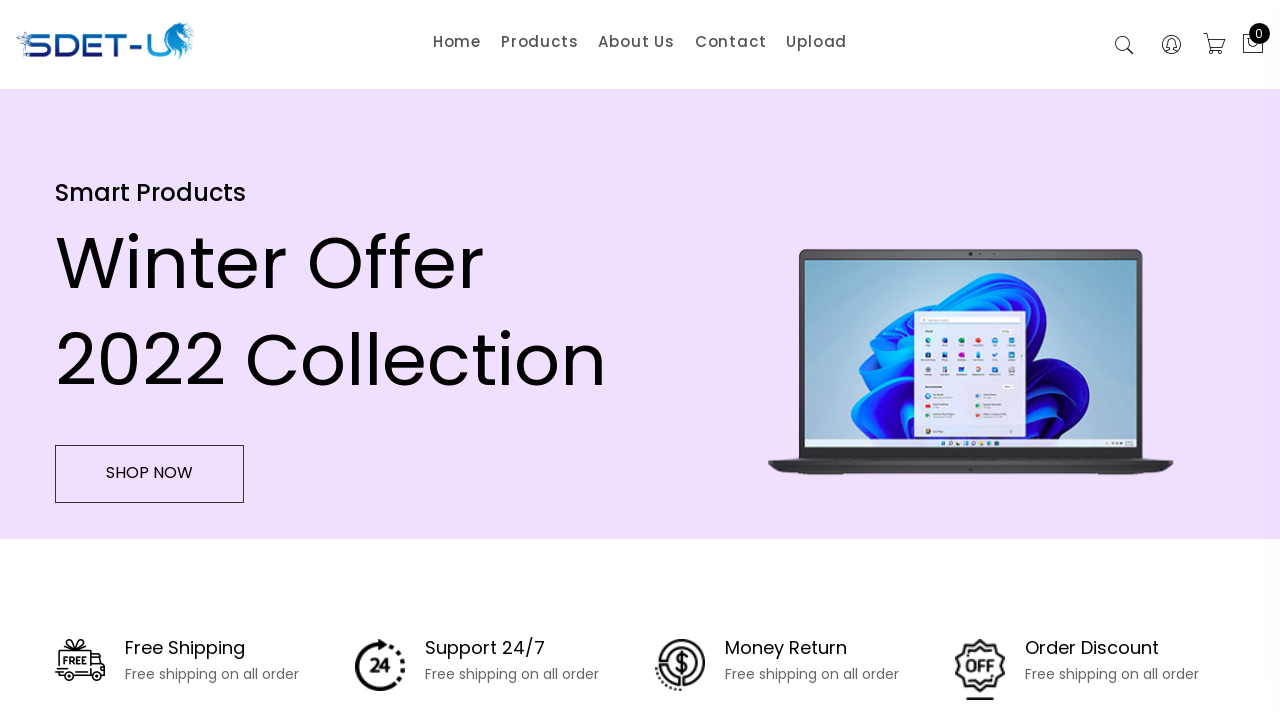

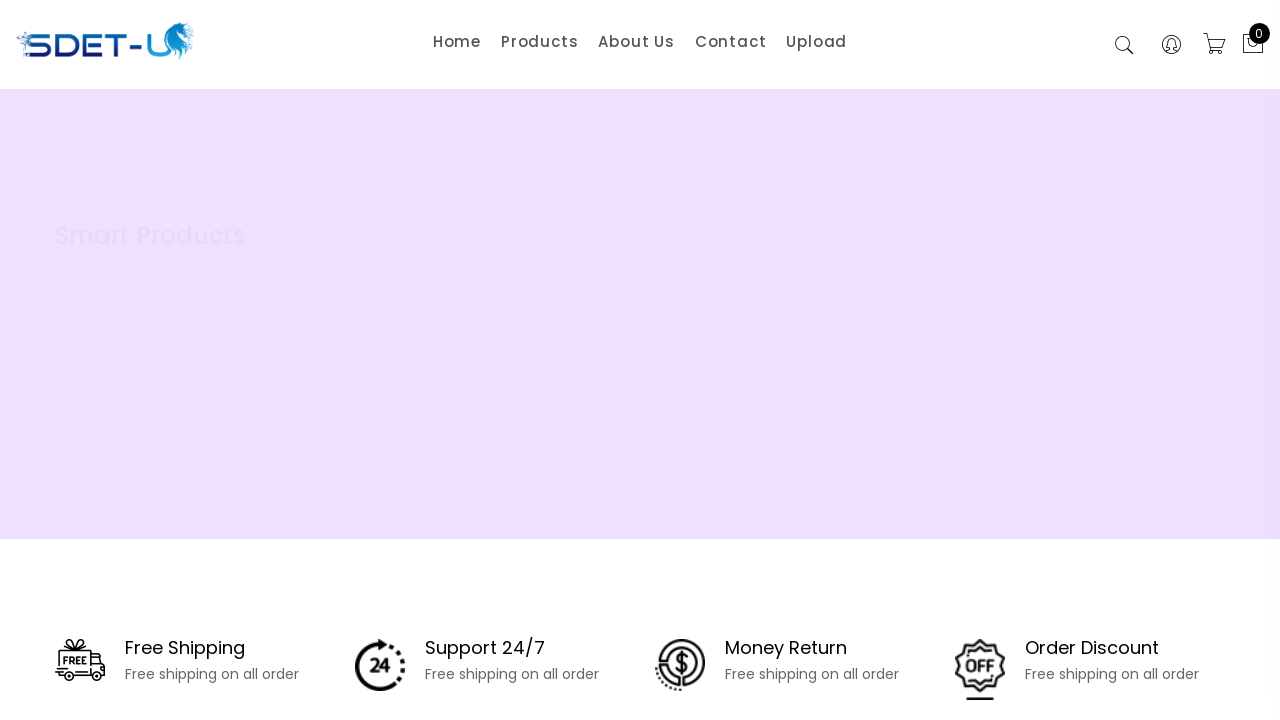